Tests that clicking on an arrival book image navigates to a product page with an Add to Basket button.

Starting URL: http://practice.automationtesting.in

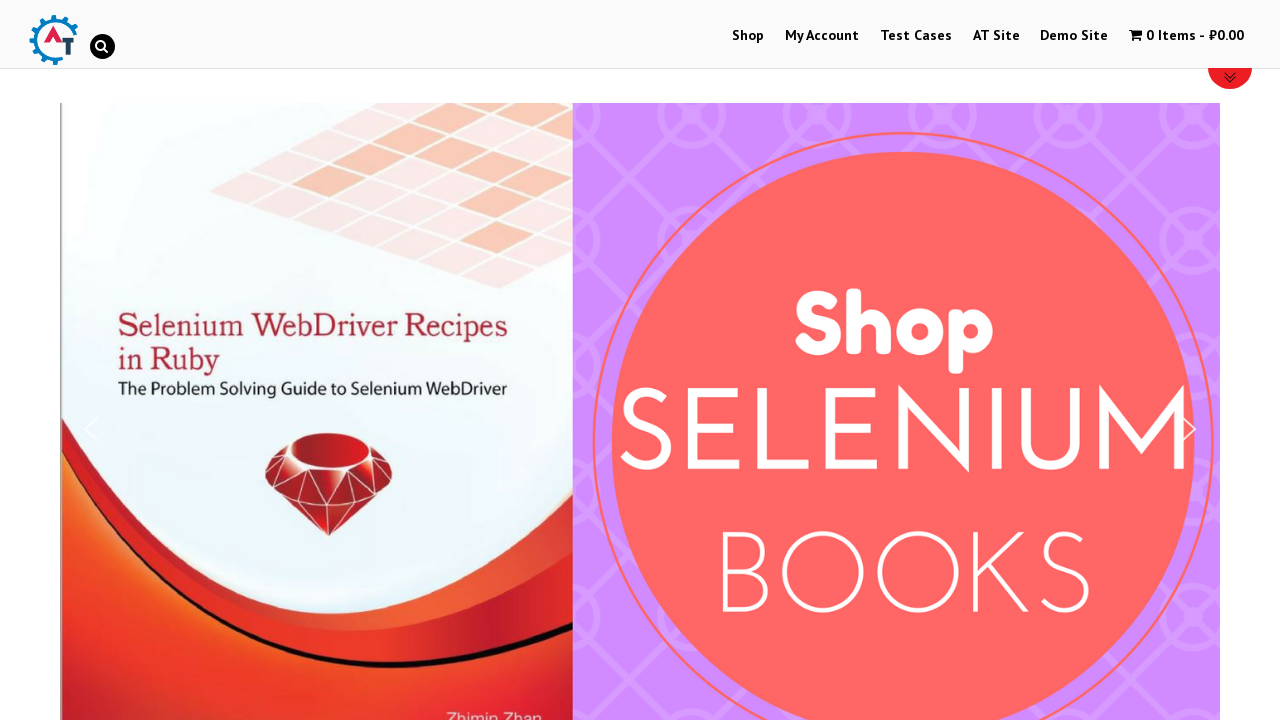

Clicked on Shop Menu at (748, 36) on xpath=//li[@id='menu-item-40']
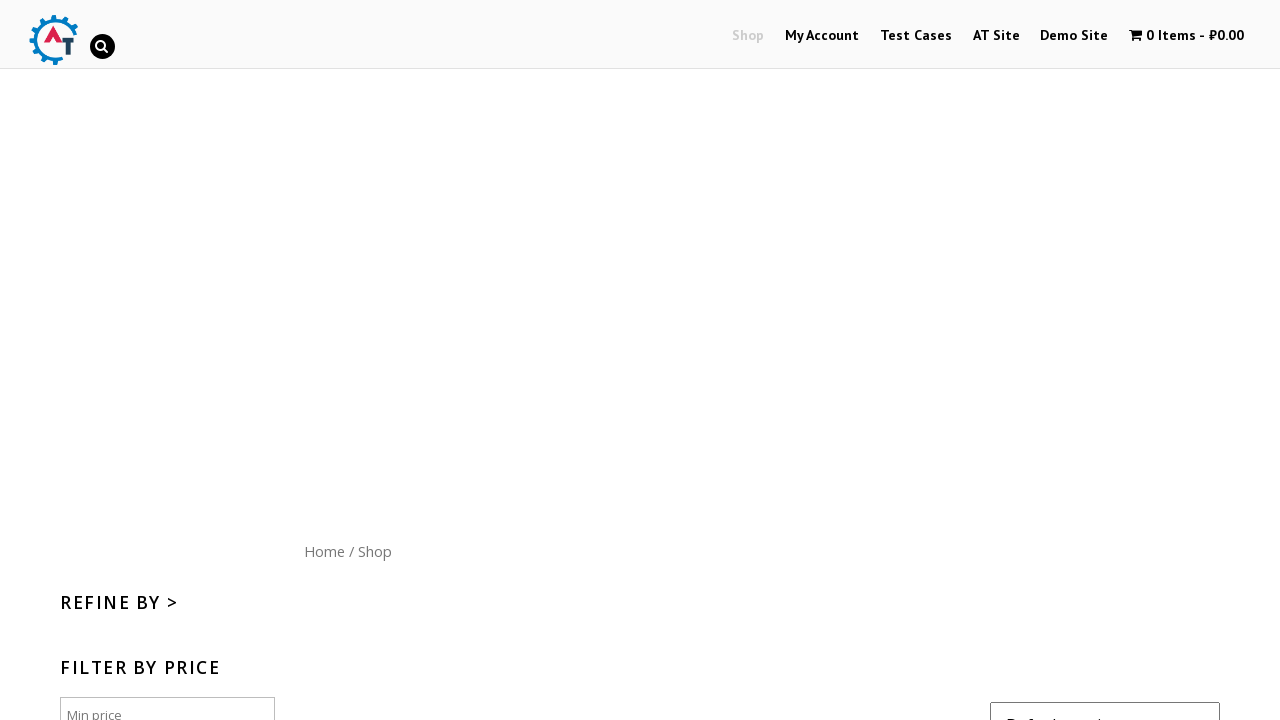

Clicked on Home menu button at (324, 551) on xpath=//div[@id='content']/nav/a
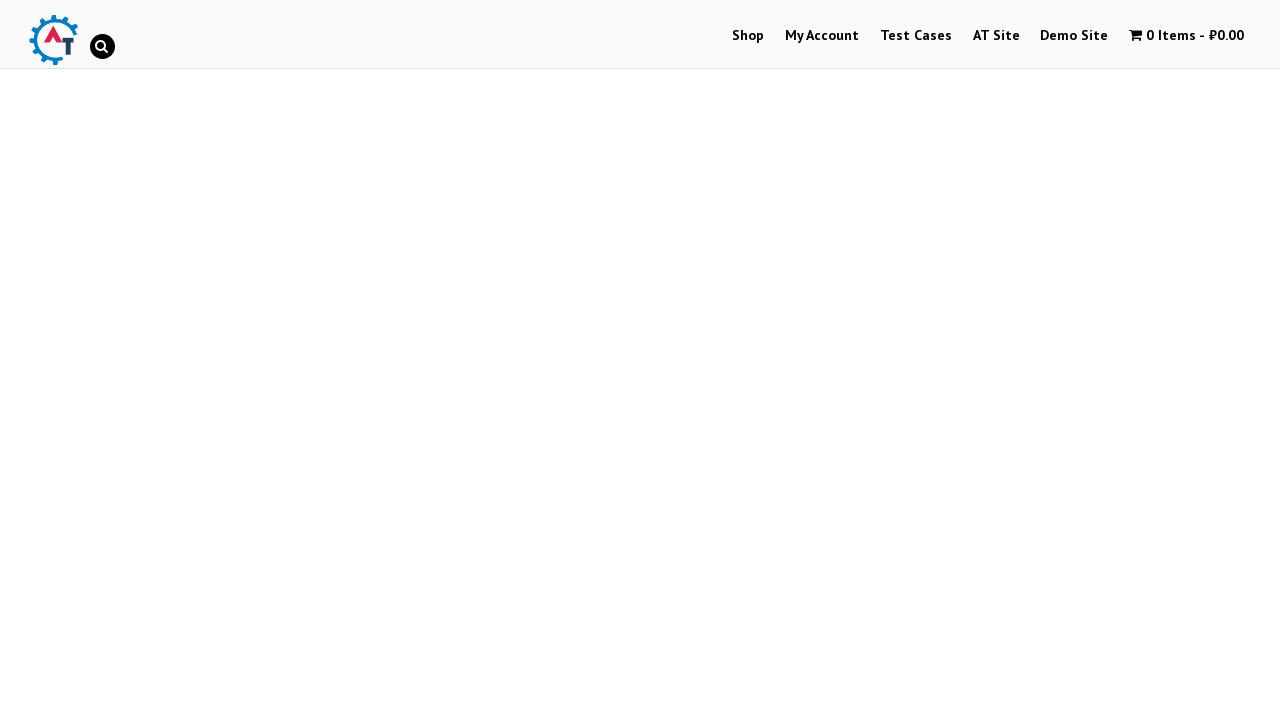

Clicked on Mastering JavaScript book image in arrivals section at (1039, 361) on (//img[@title='Mastering JavaScript'])[1]
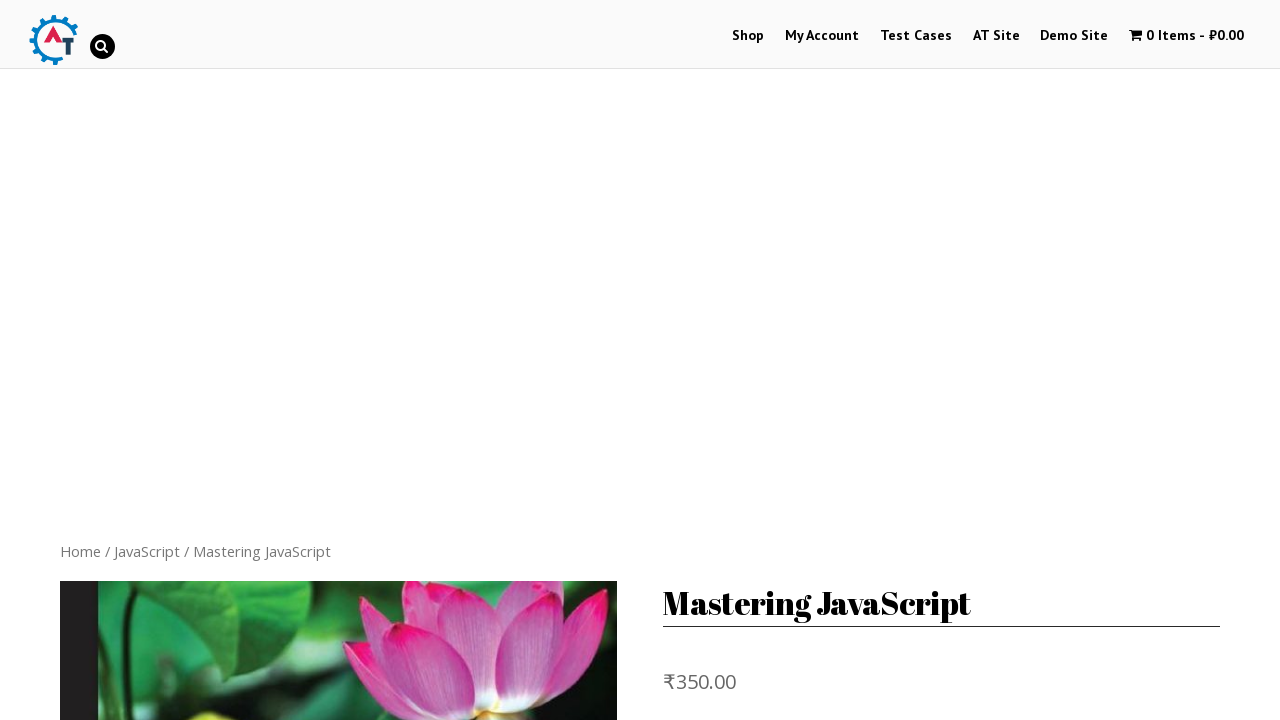

Add to basket button appeared on product page
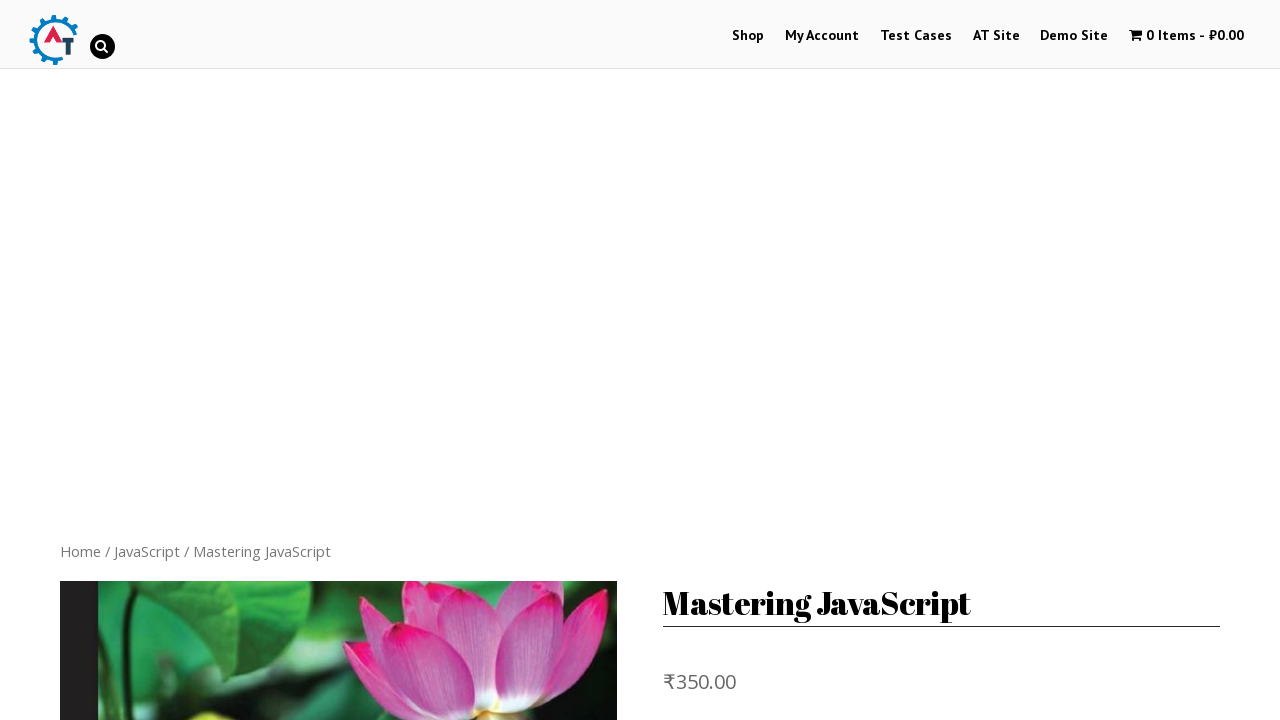

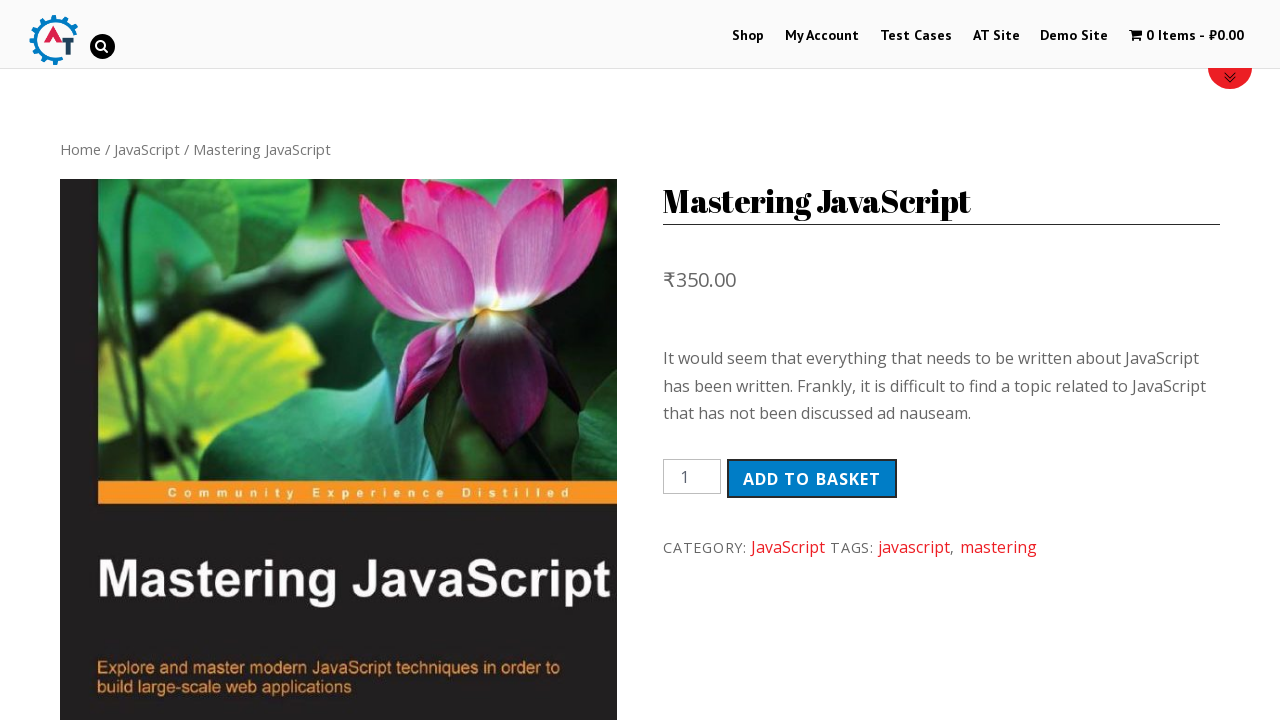